Tests selecting an option from a dropdown menu by visible text

Starting URL: https://demoqa.com/select-menu

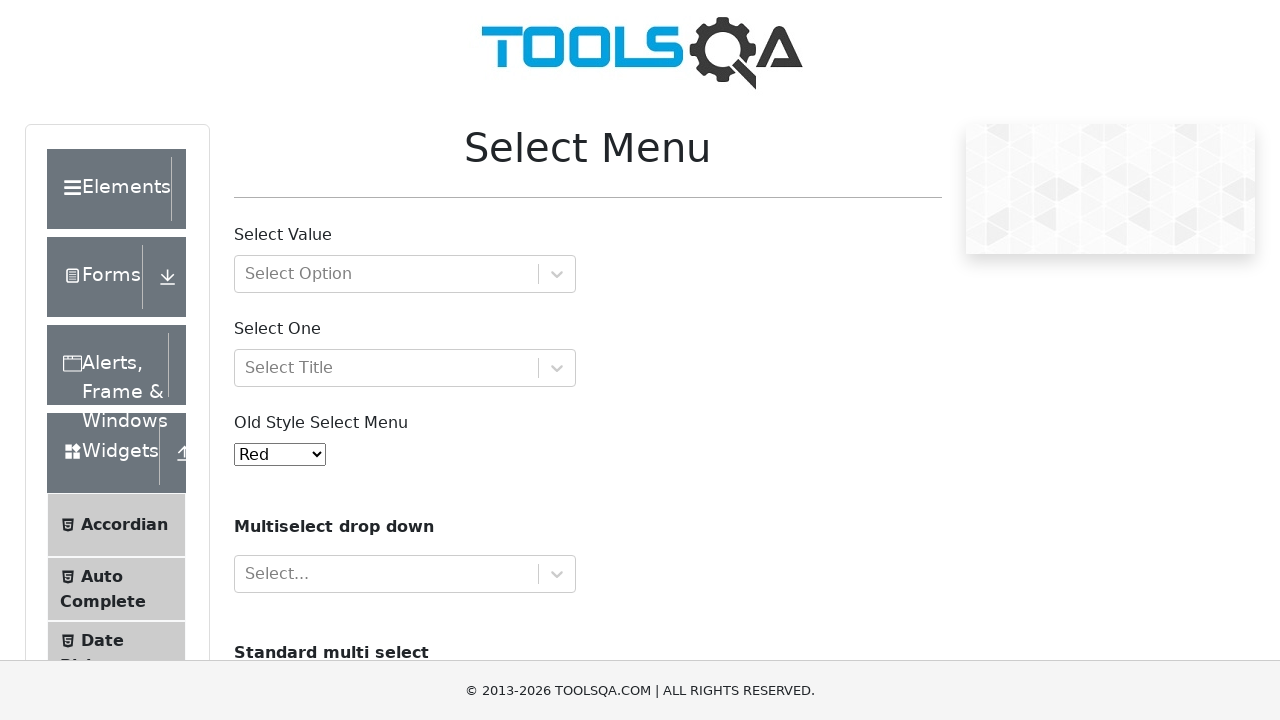

Navigated to select menu page
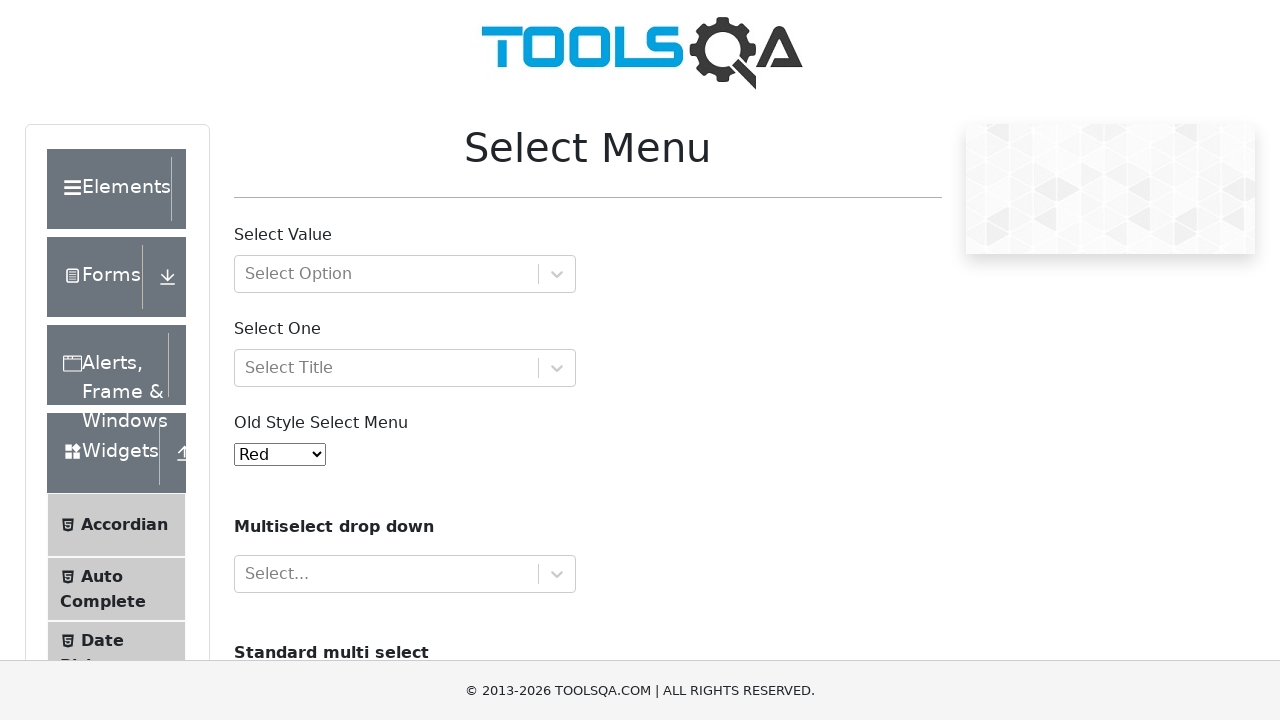

Selected 'White' option from the old style select menu on #oldSelectMenu
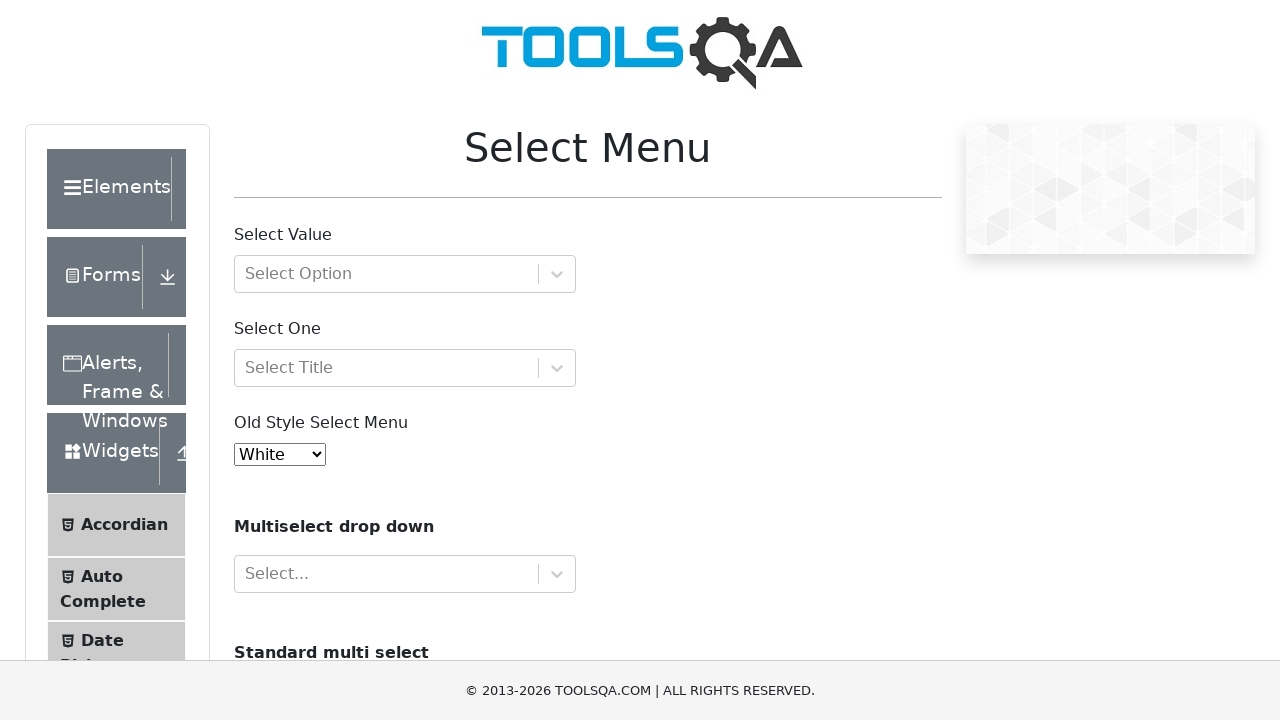

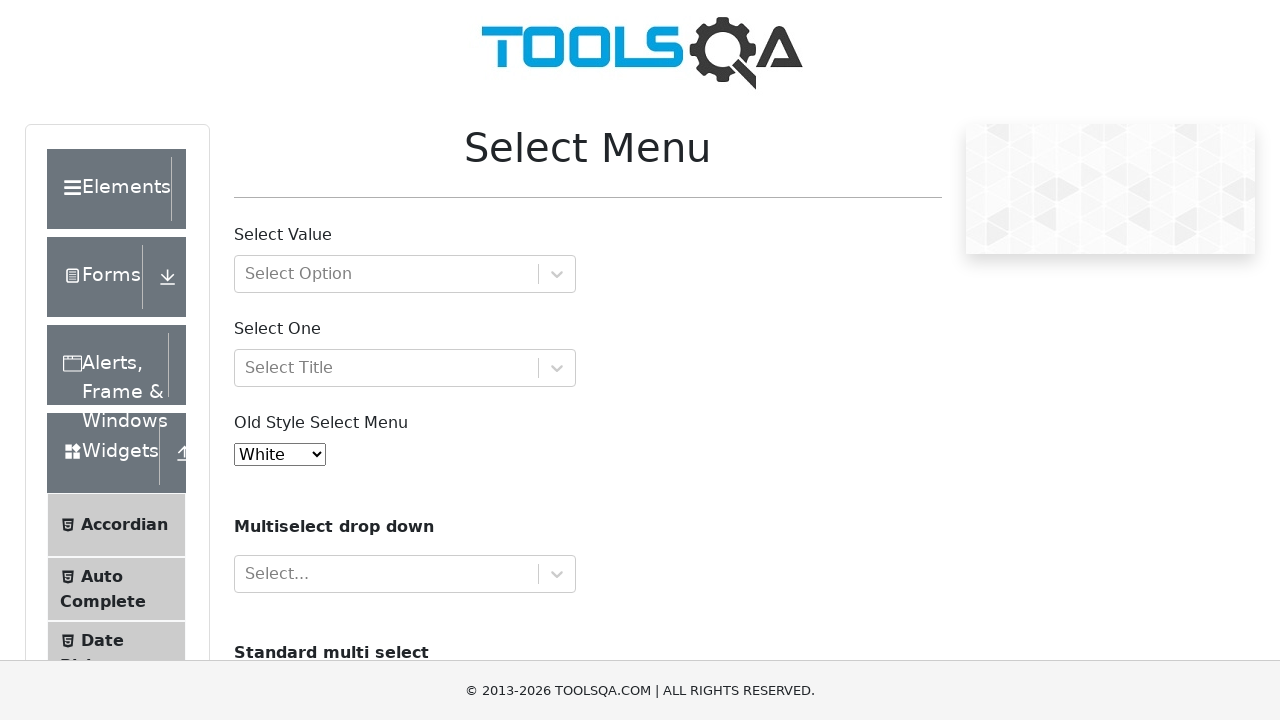